Tests alert handling functionality by clicking a confirm box button and dismissing the alert dialog

Starting URL: https://www.hyrtutorials.com/p/alertsdemo.html

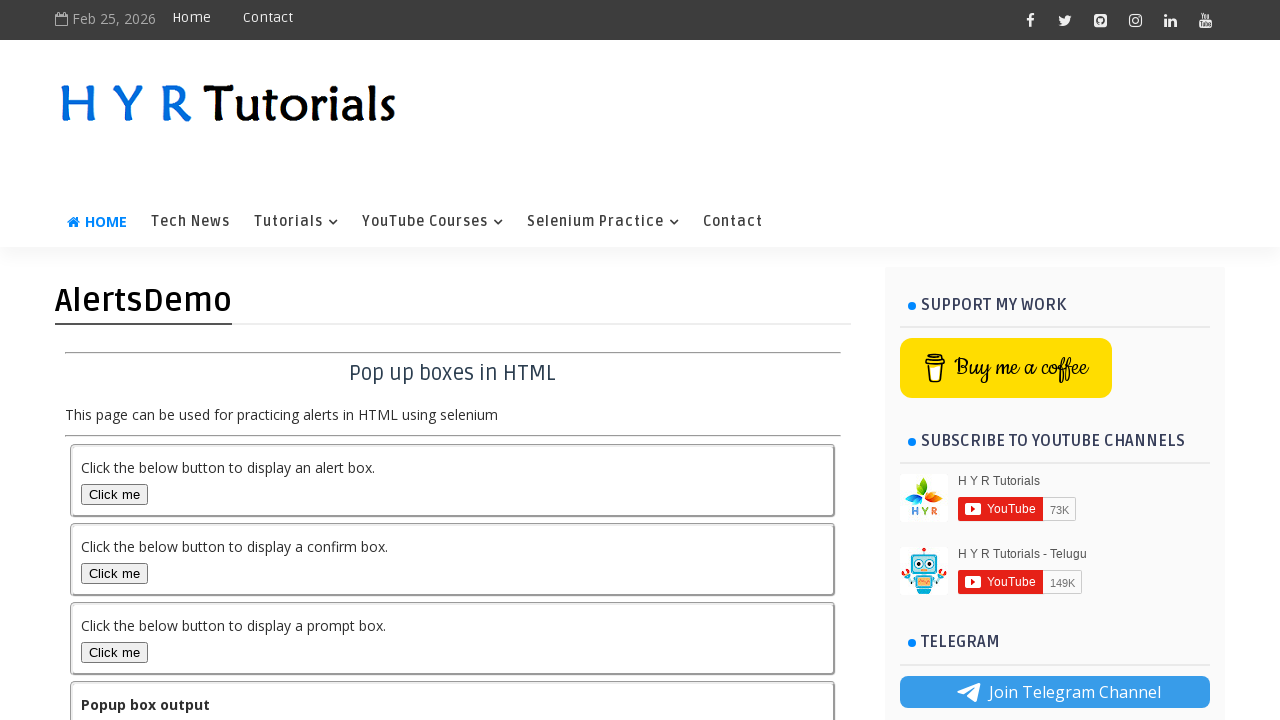

Clicked the confirm box button to trigger alert at (114, 573) on #confirmBox
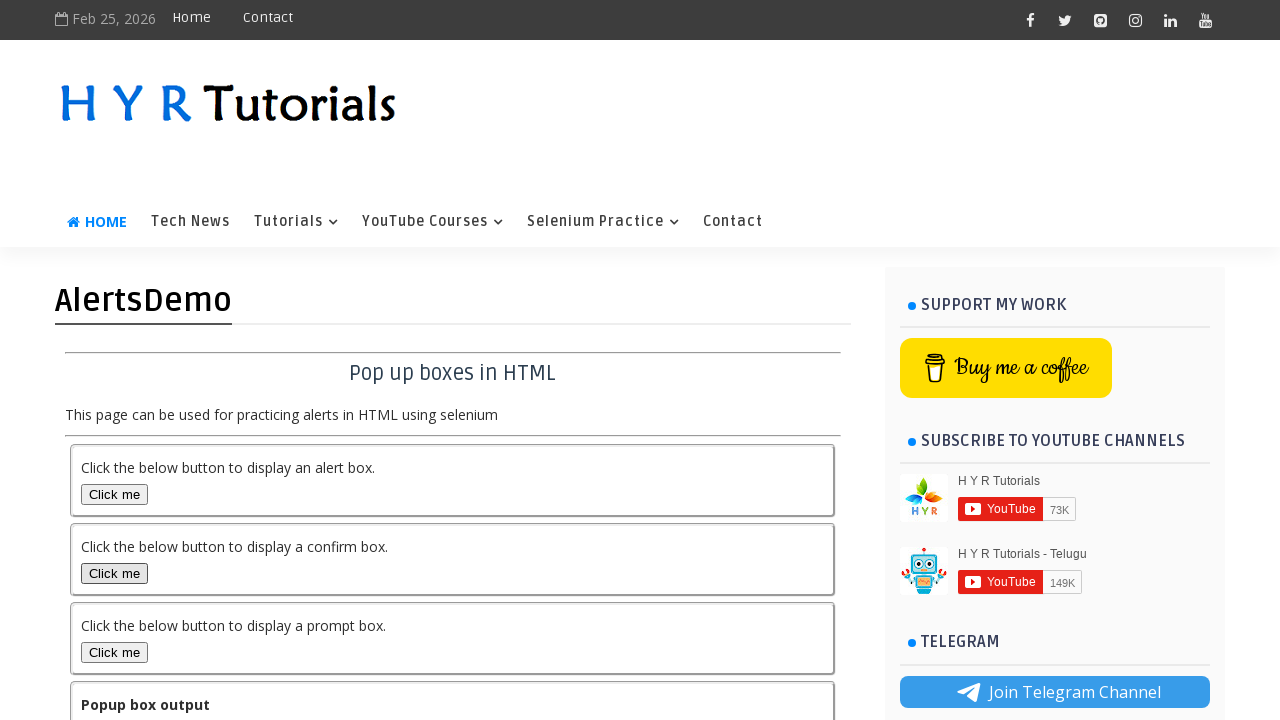

Set up dialog handler to dismiss alert
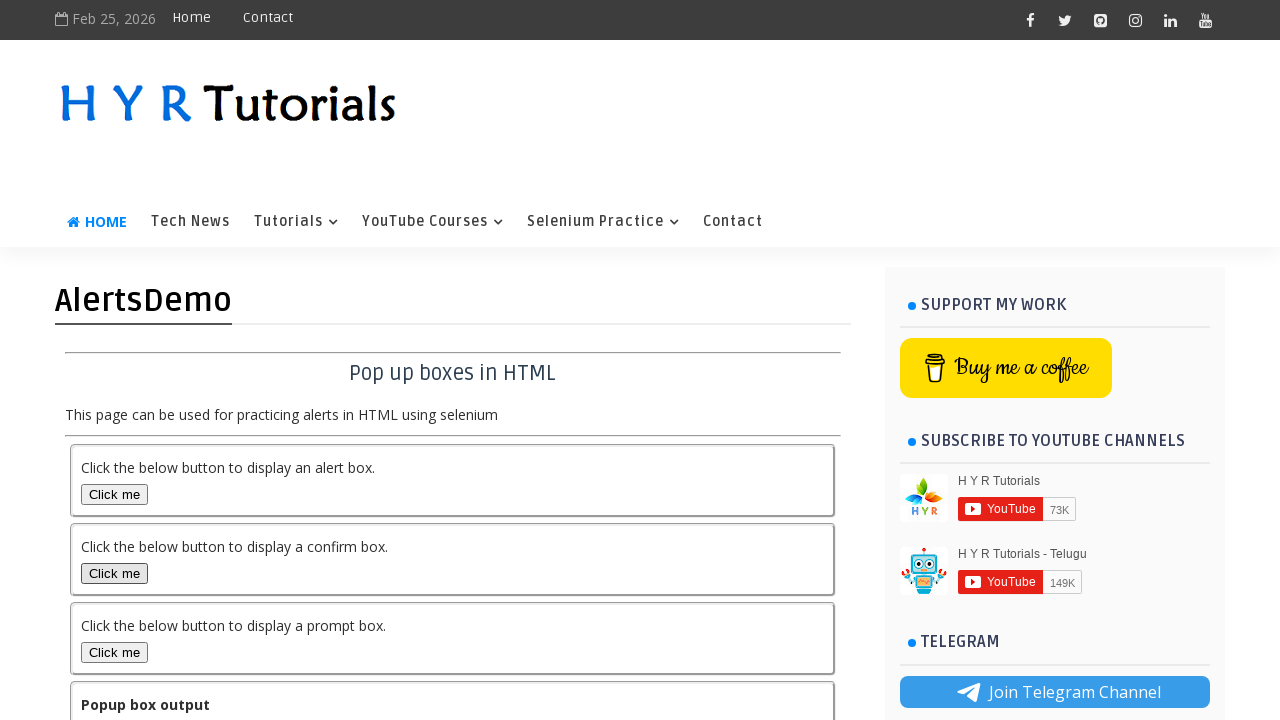

Waited for output element to update after alert dismissal
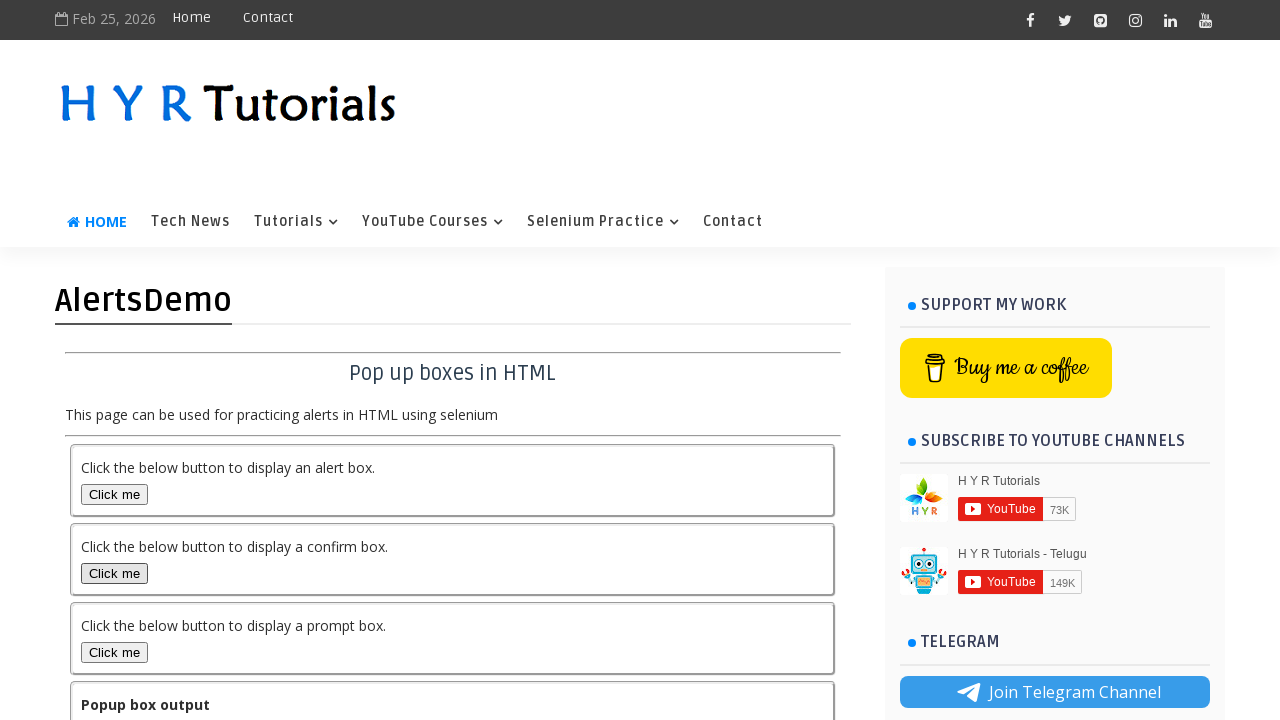

Located the output text element
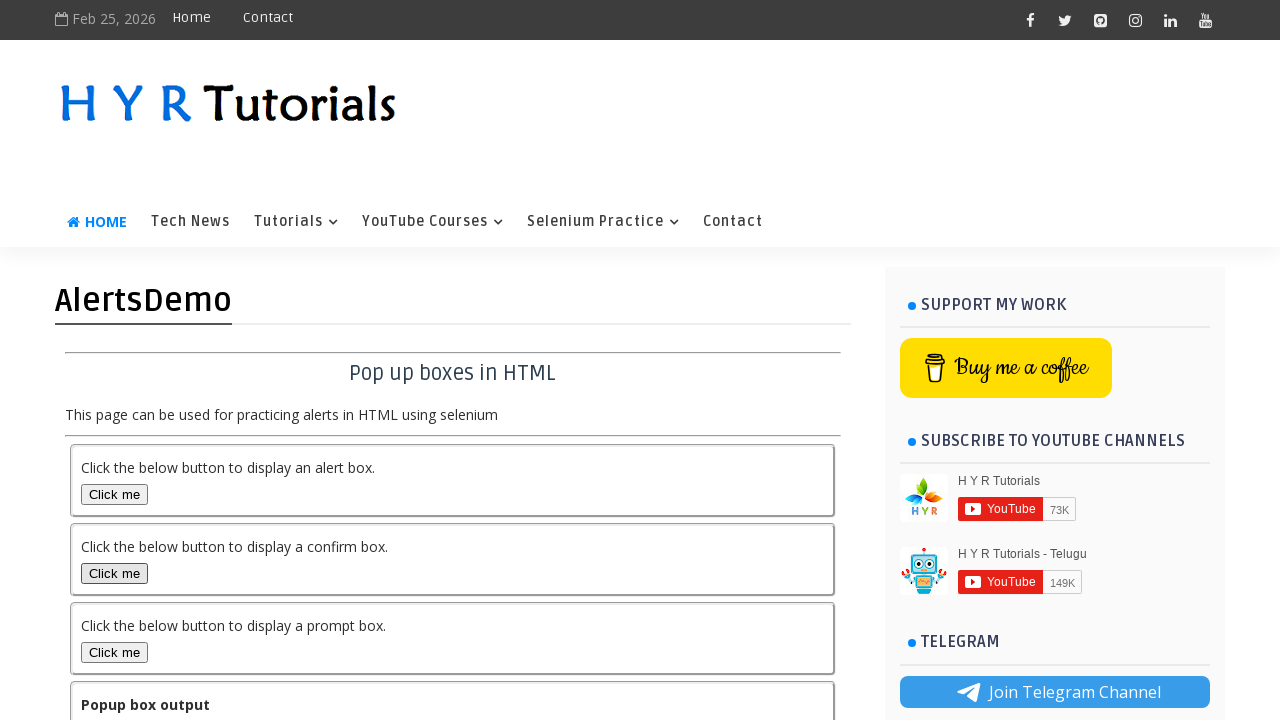

Retrieved output text: You pressed Cancel in confirmation popup
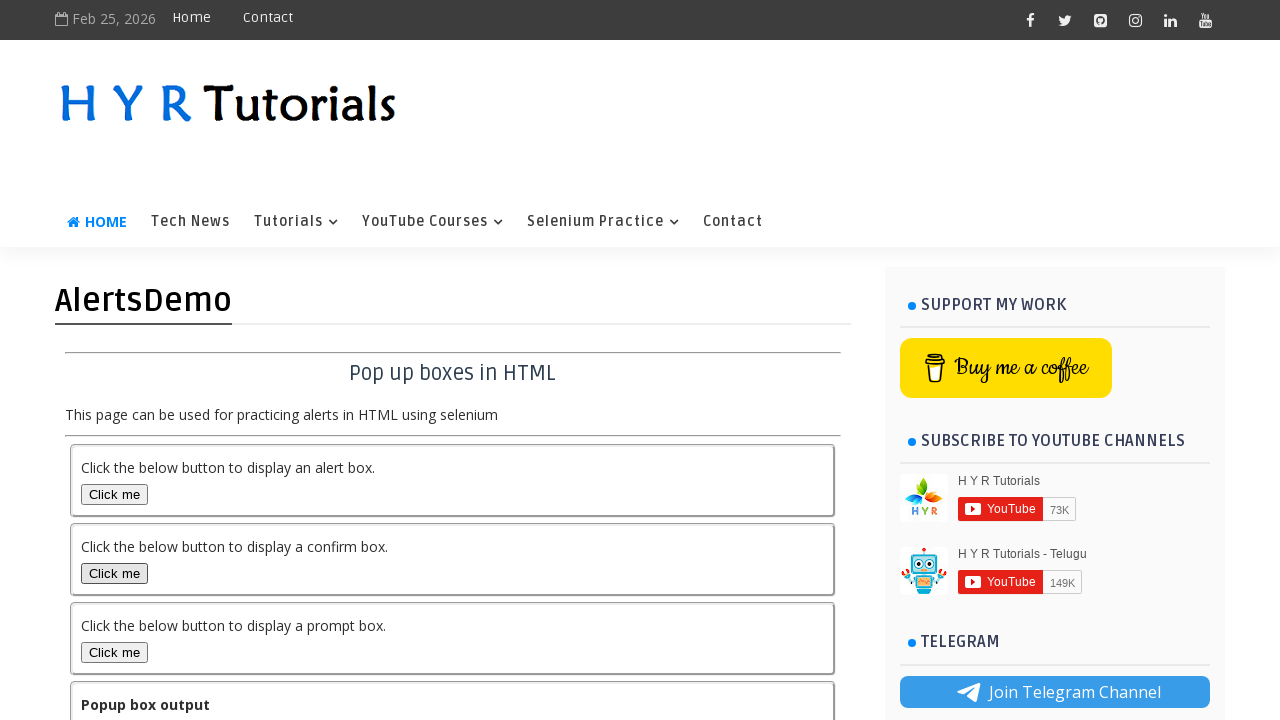

Printed output text to console
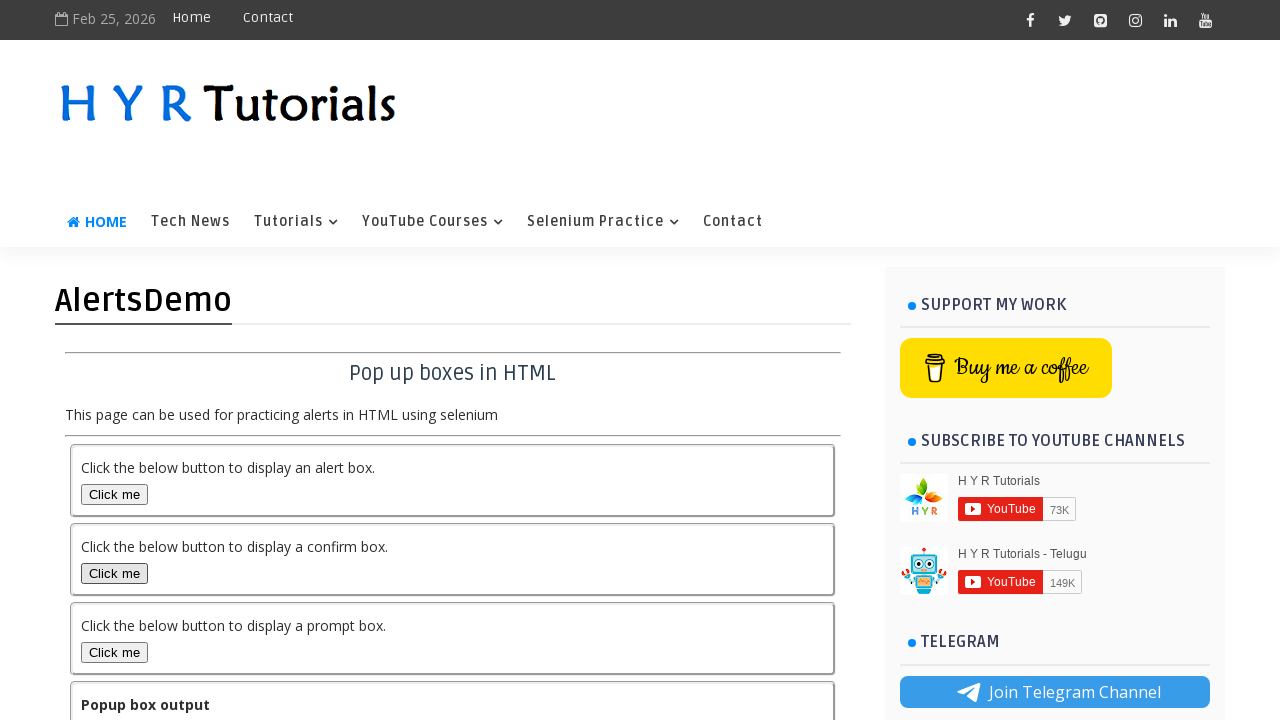

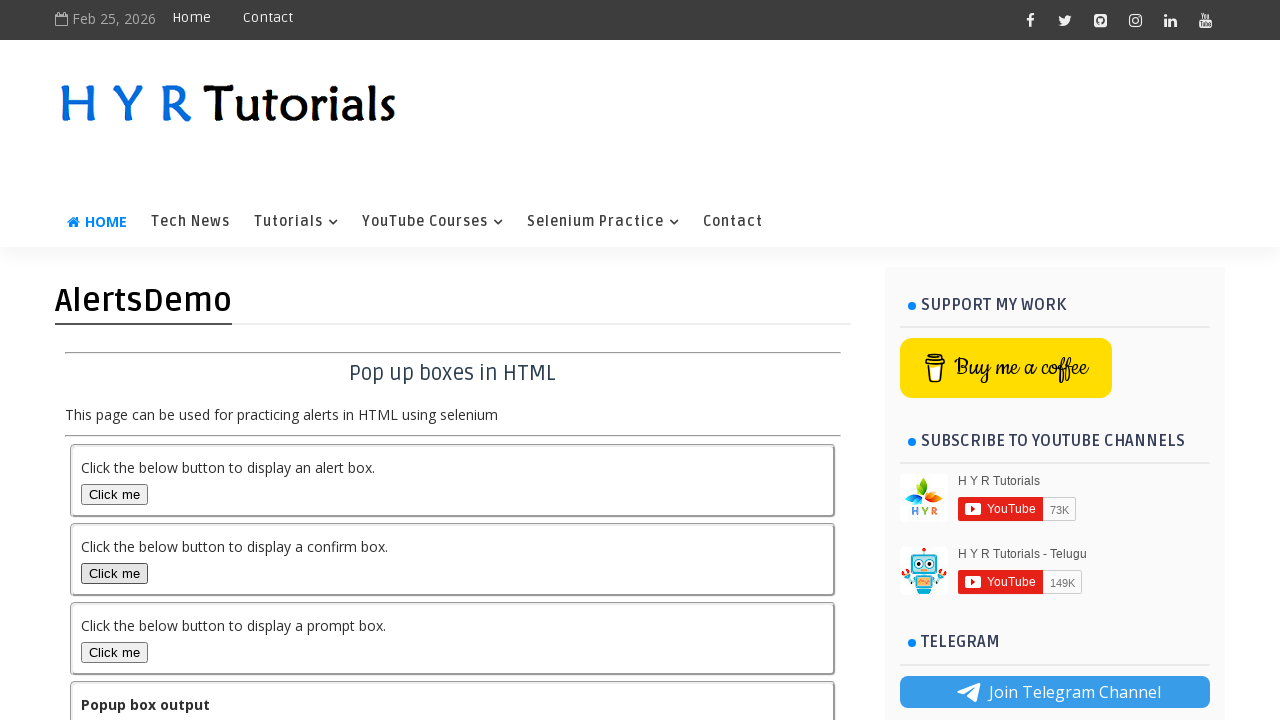